Tests navigation to Send Mail & Packages page from USPS homepage

Starting URL: https://www.usps.com/

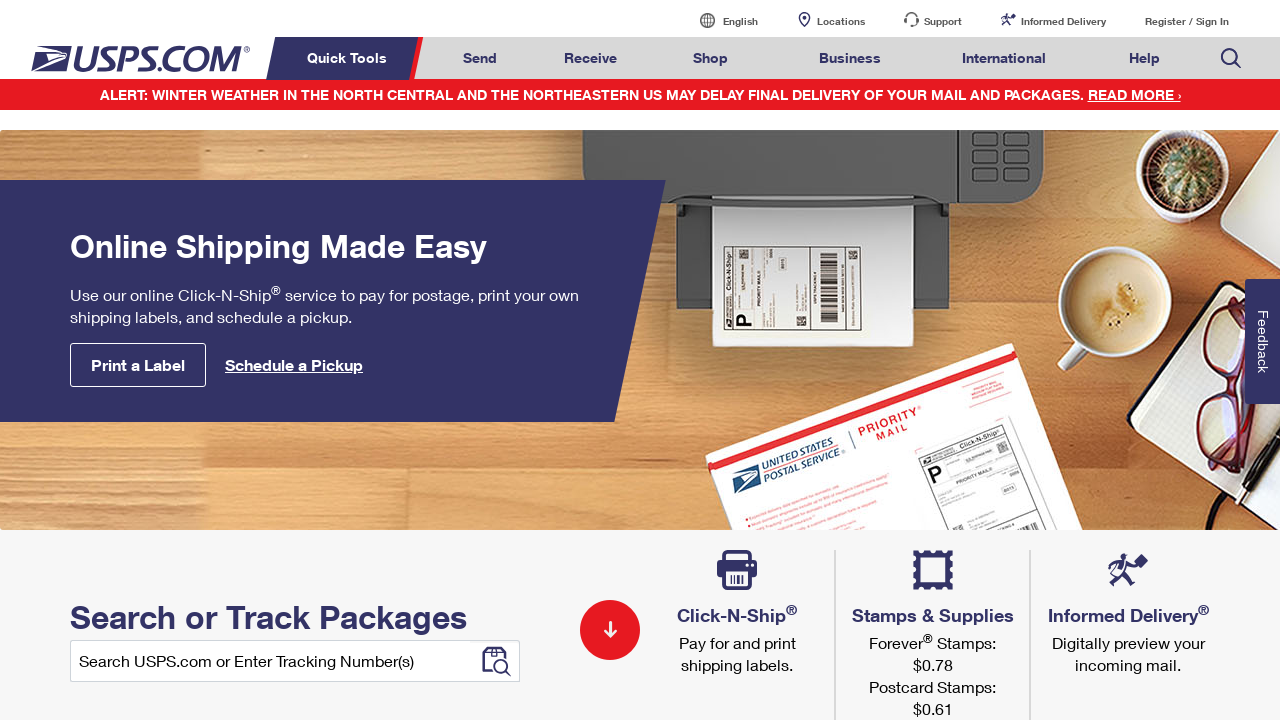

Clicked on Send Mail & Packages link at (480, 58) on a#mail-ship-width
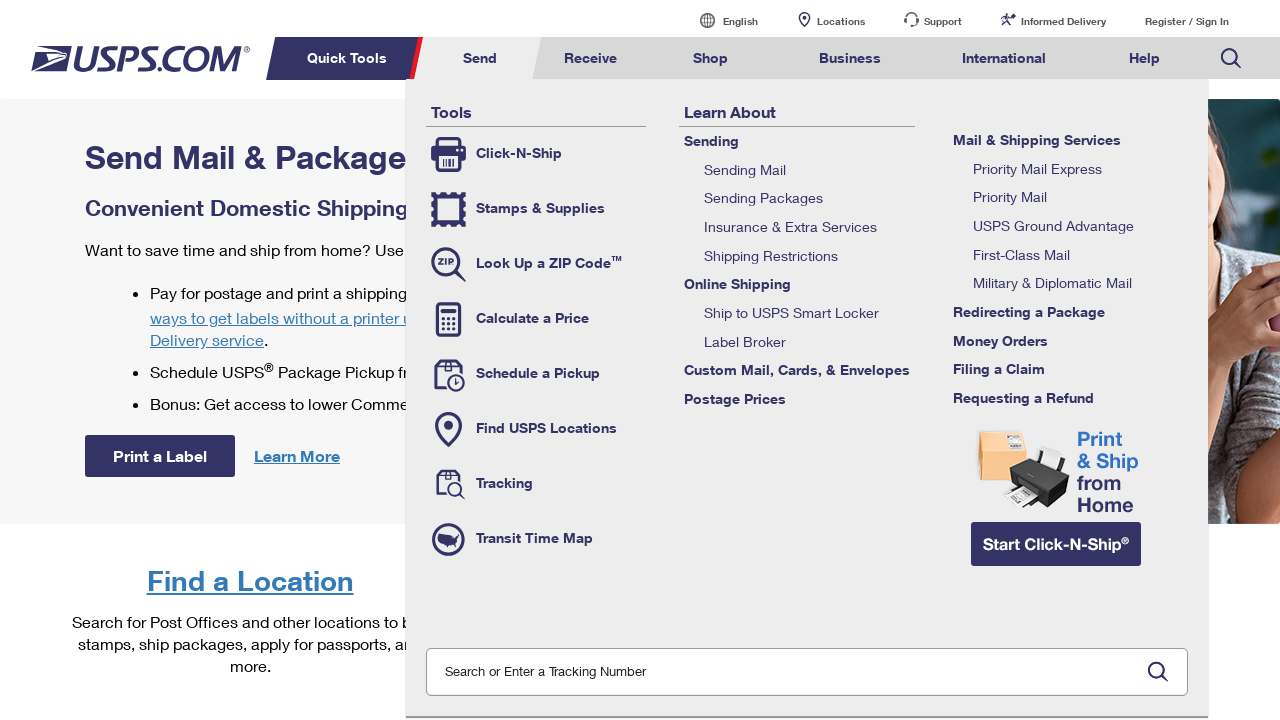

Verified navigation to Send Mail & Packages page by checking page title
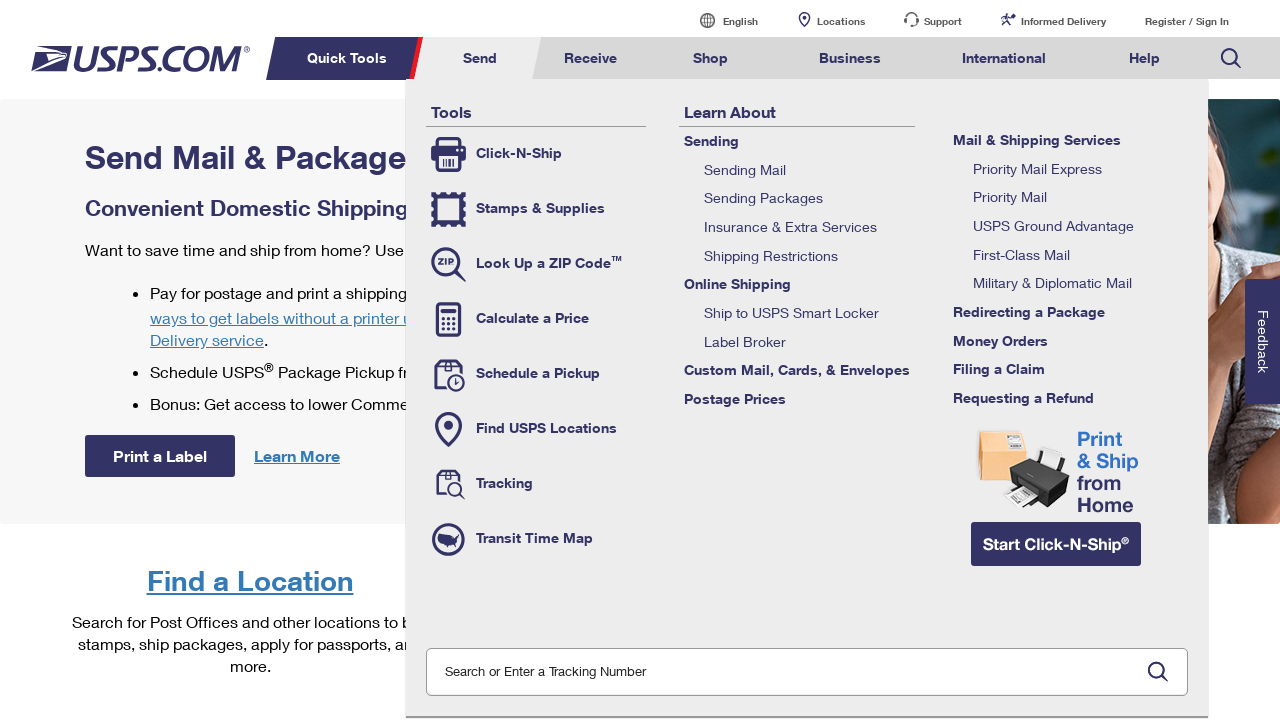

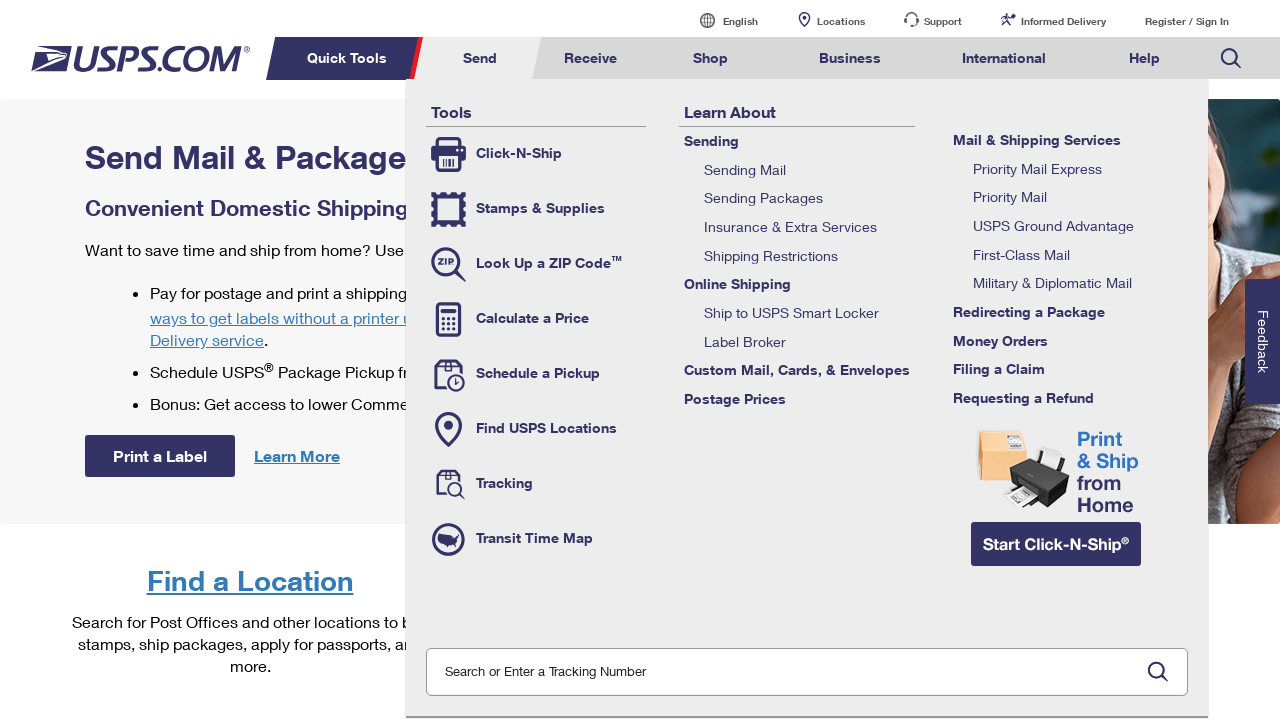